Tests dropdown selection functionality by selecting options using different methods (index, value, and visible text)

Starting URL: http://the-internet.herokuapp.com/dropdown

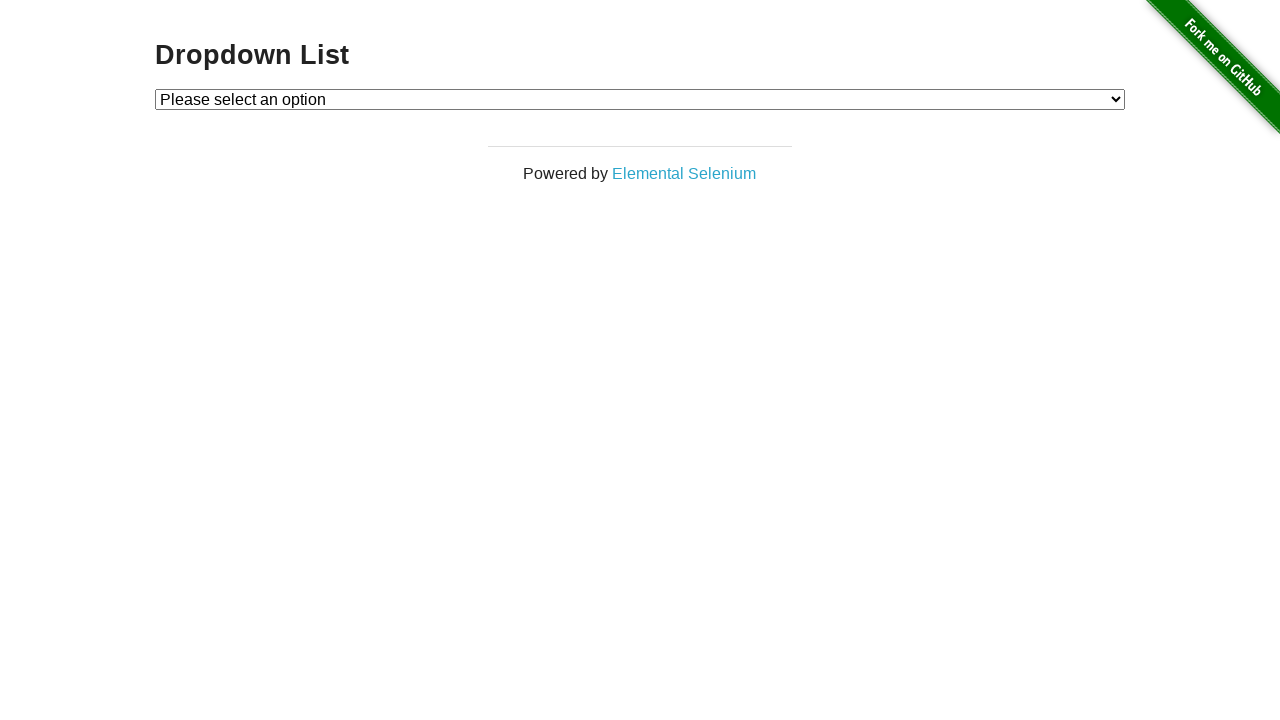

Located dropdown element with id 'dropdown'
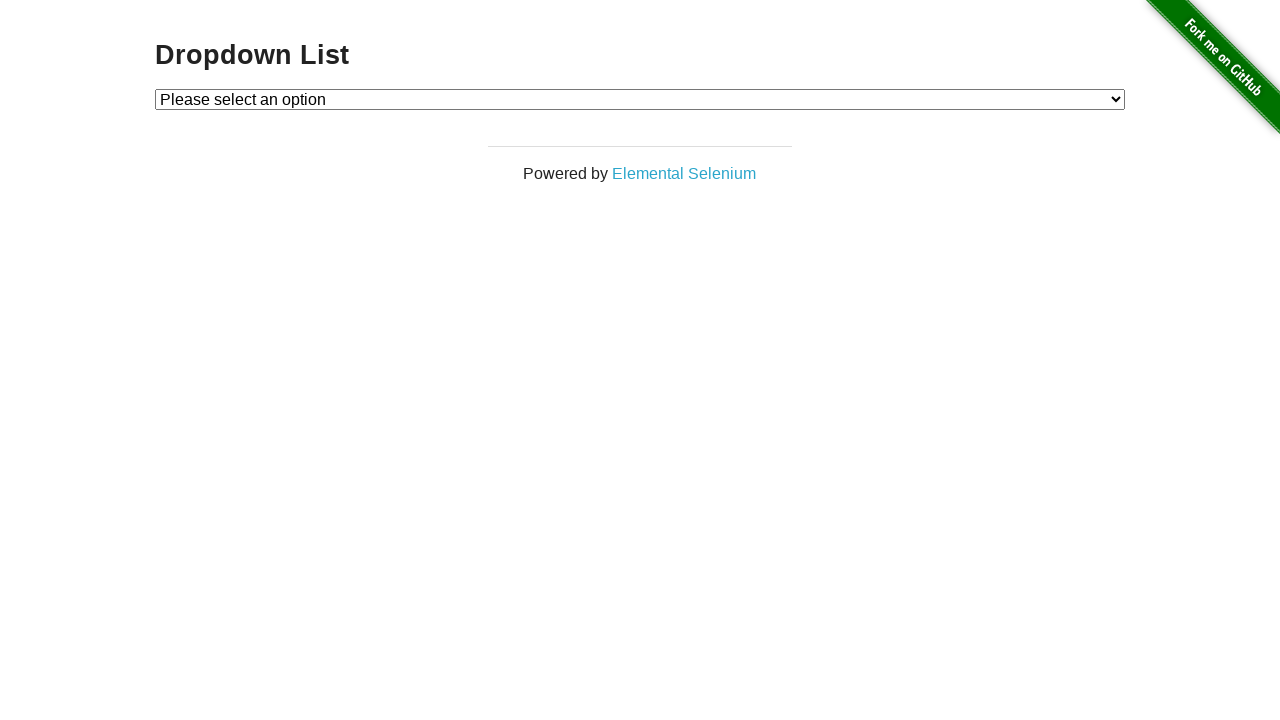

Selected dropdown option by index 1 on select#dropdown
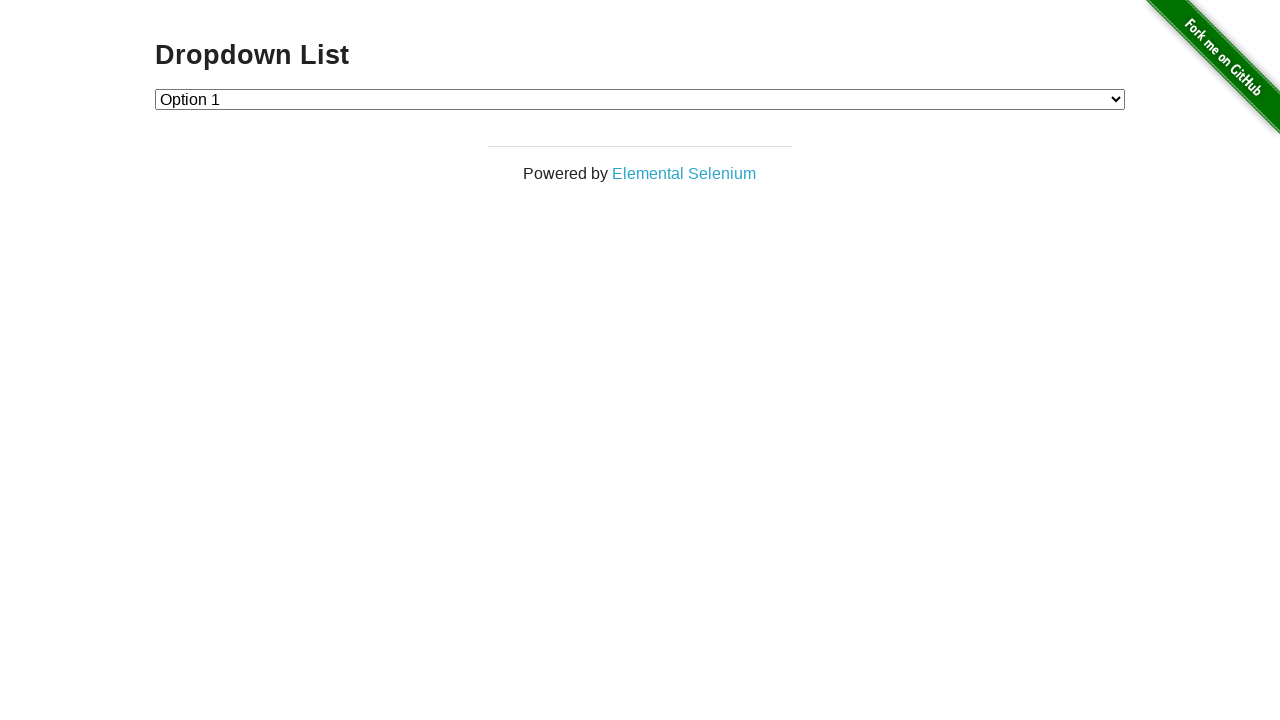

Selected dropdown option by value '1' on select#dropdown
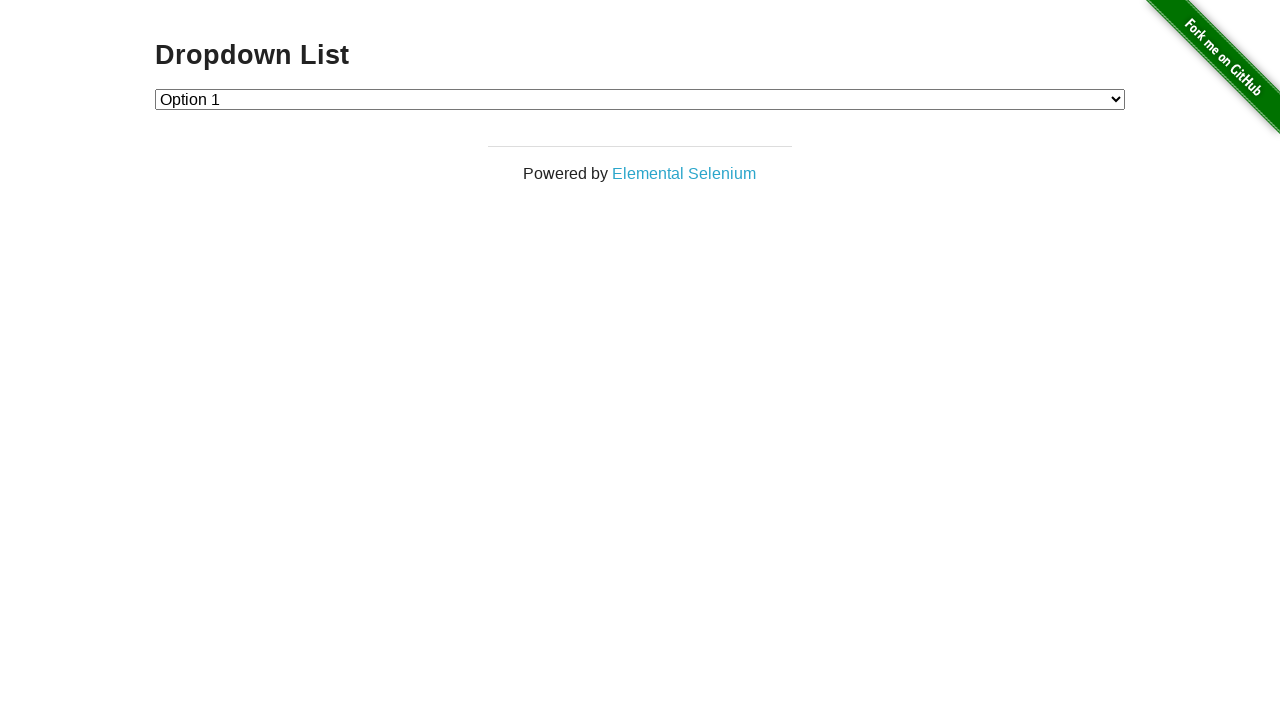

Selected dropdown option by visible text 'Option 2' on select#dropdown
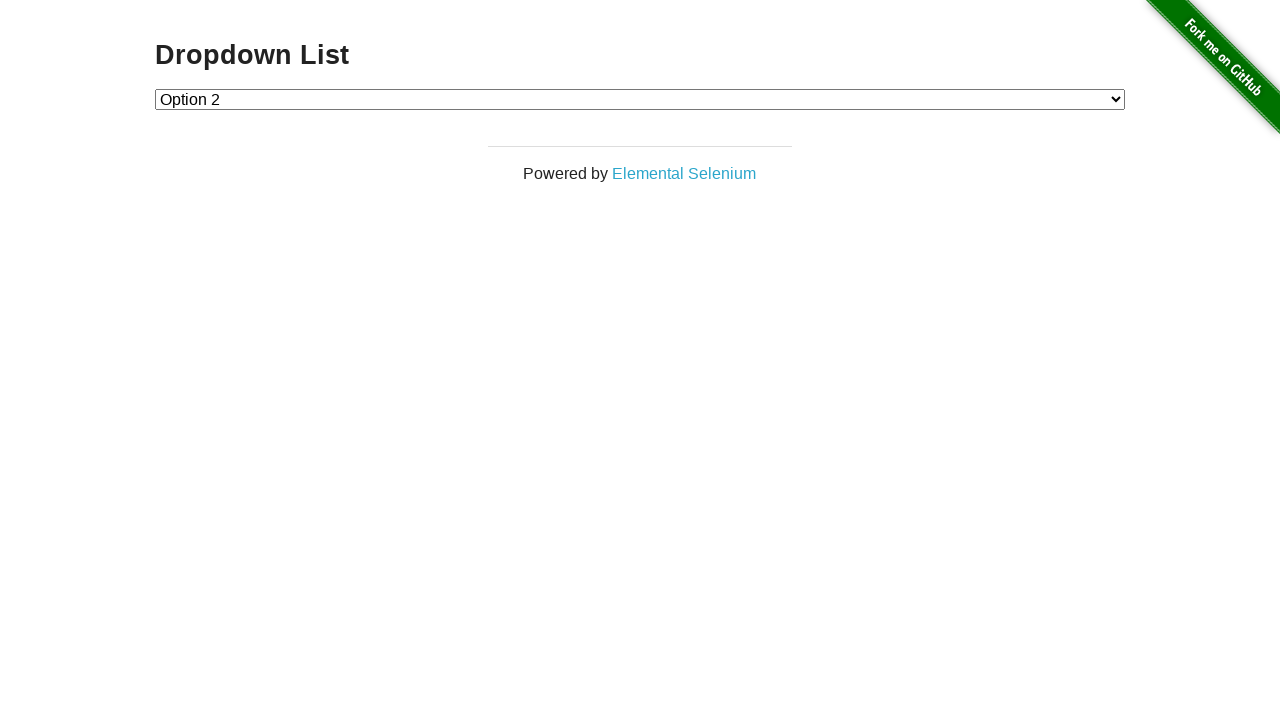

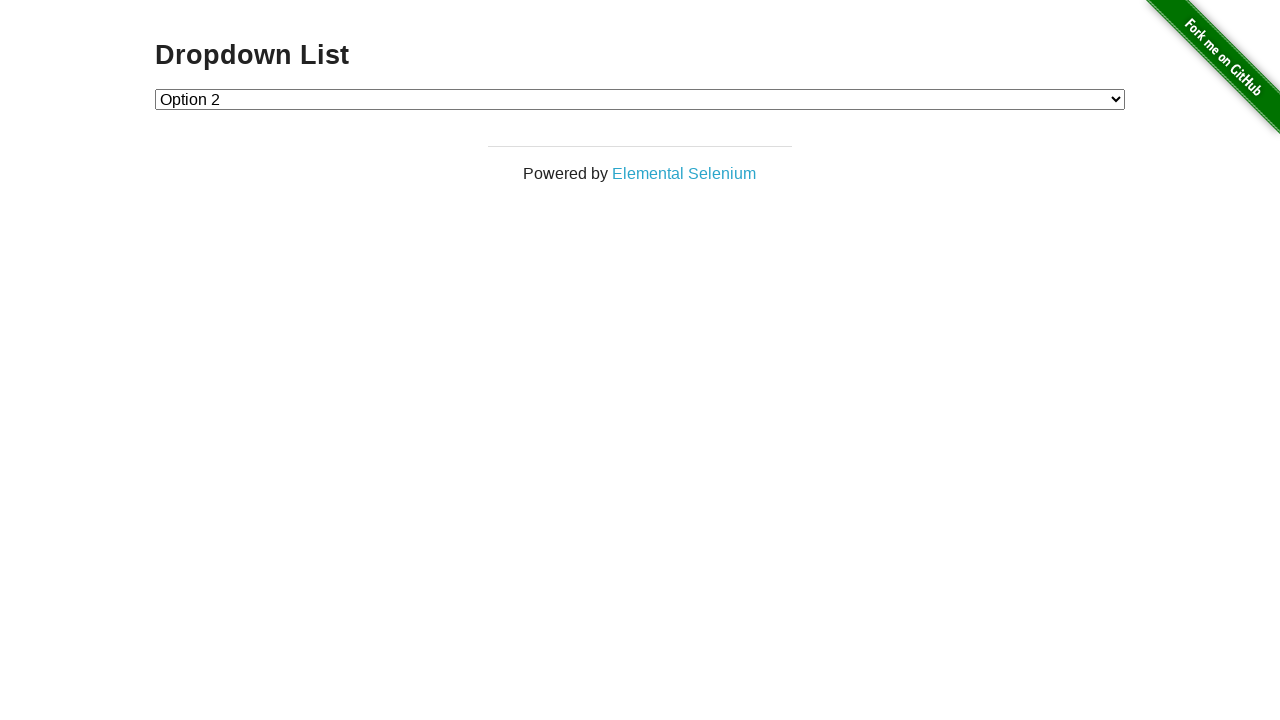